Tests product search and selection on AJIO e-commerce site by searching for watches and clicking on a specific product from the results

Starting URL: https://www.ajio.com

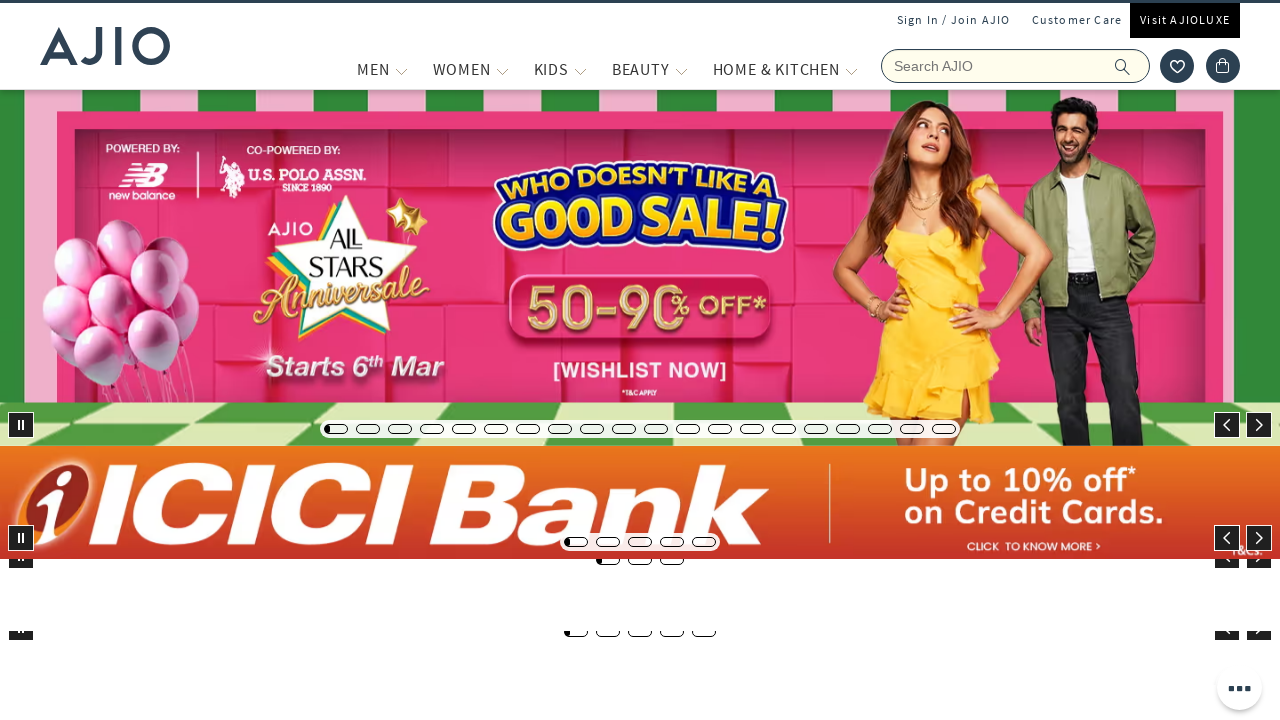

Filled search box with 'watches' on input[name='searchVal']
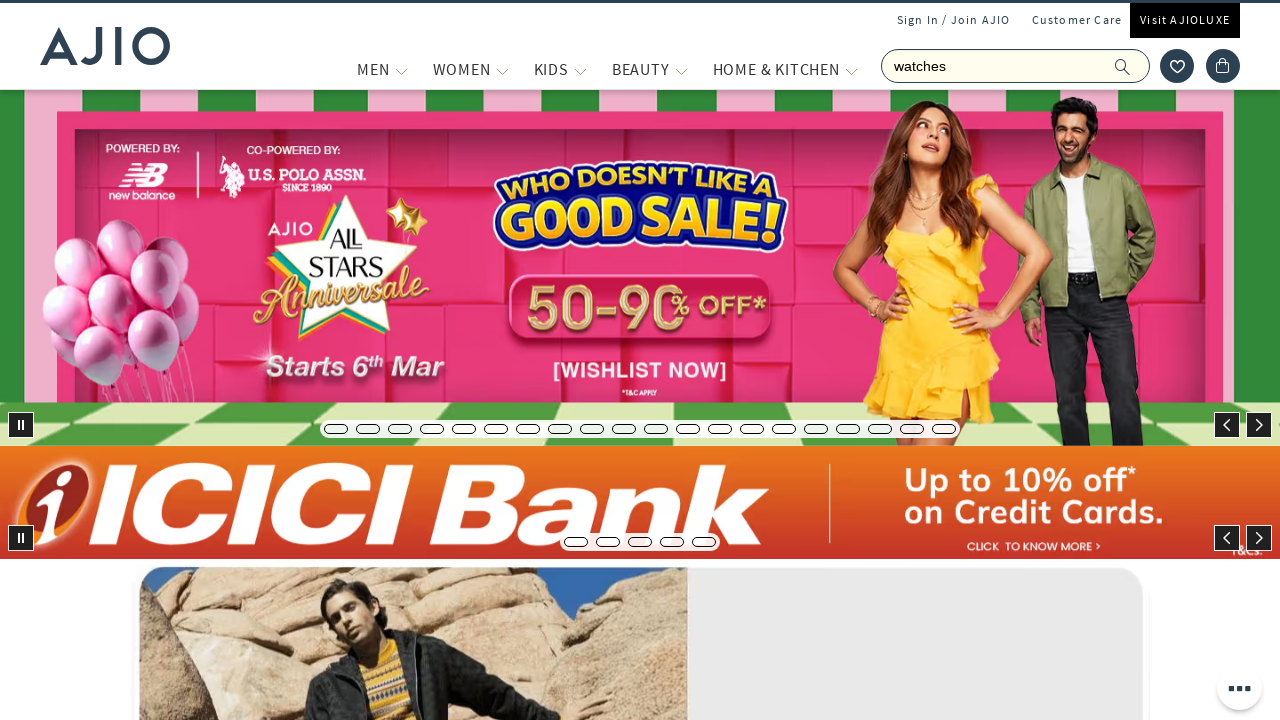

Clicked search icon to search for watches at (1123, 66) on .ic-search
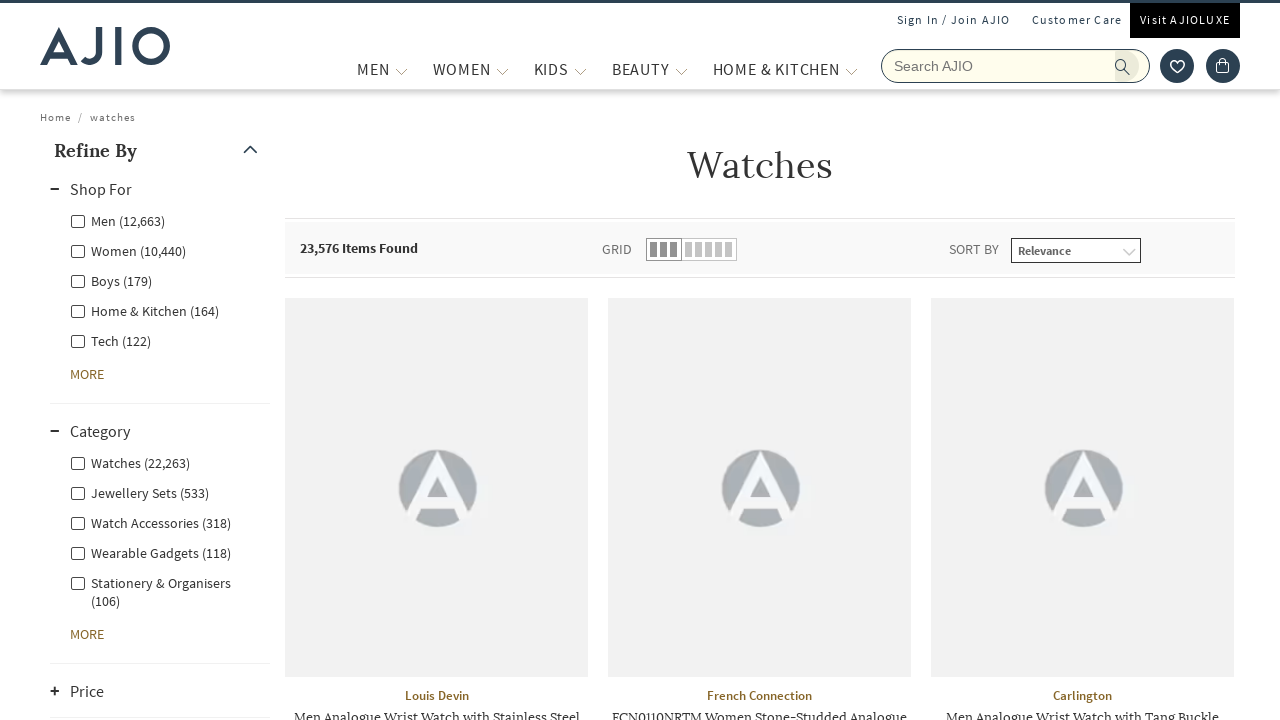

Search results loaded with watch products
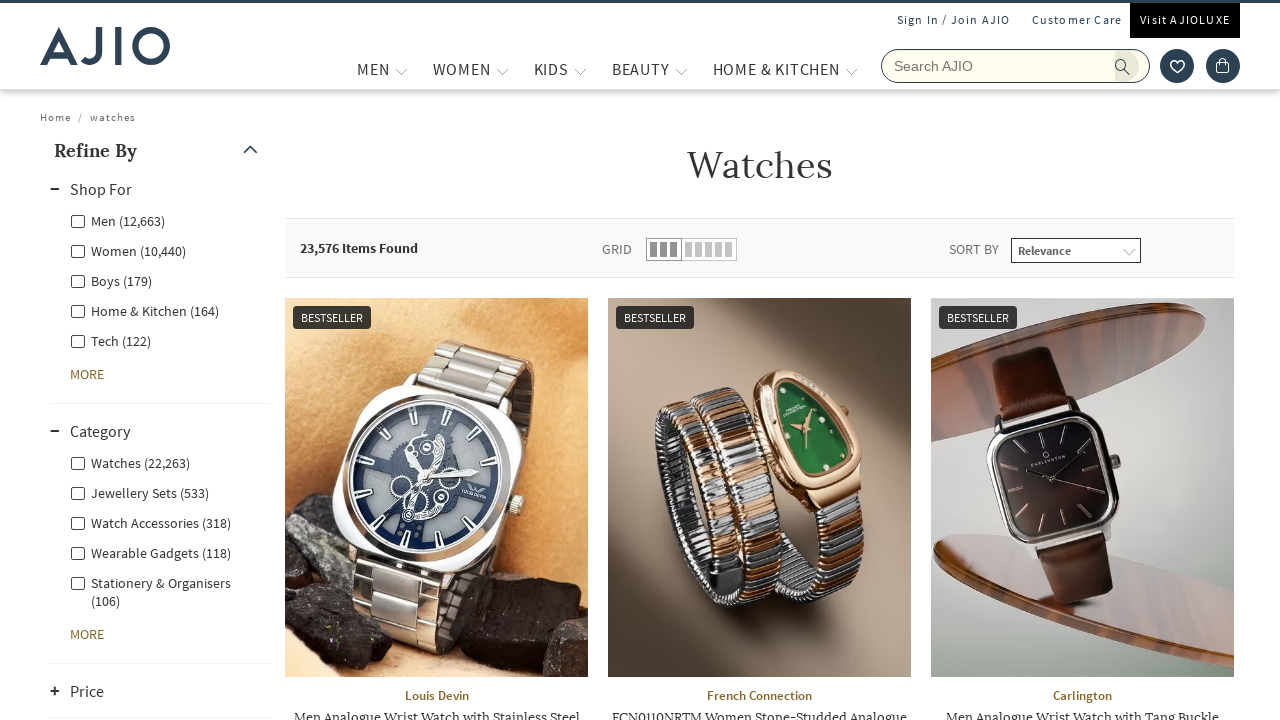

Clicked on first watch product from search results at (442, 290) on .item >> nth=0
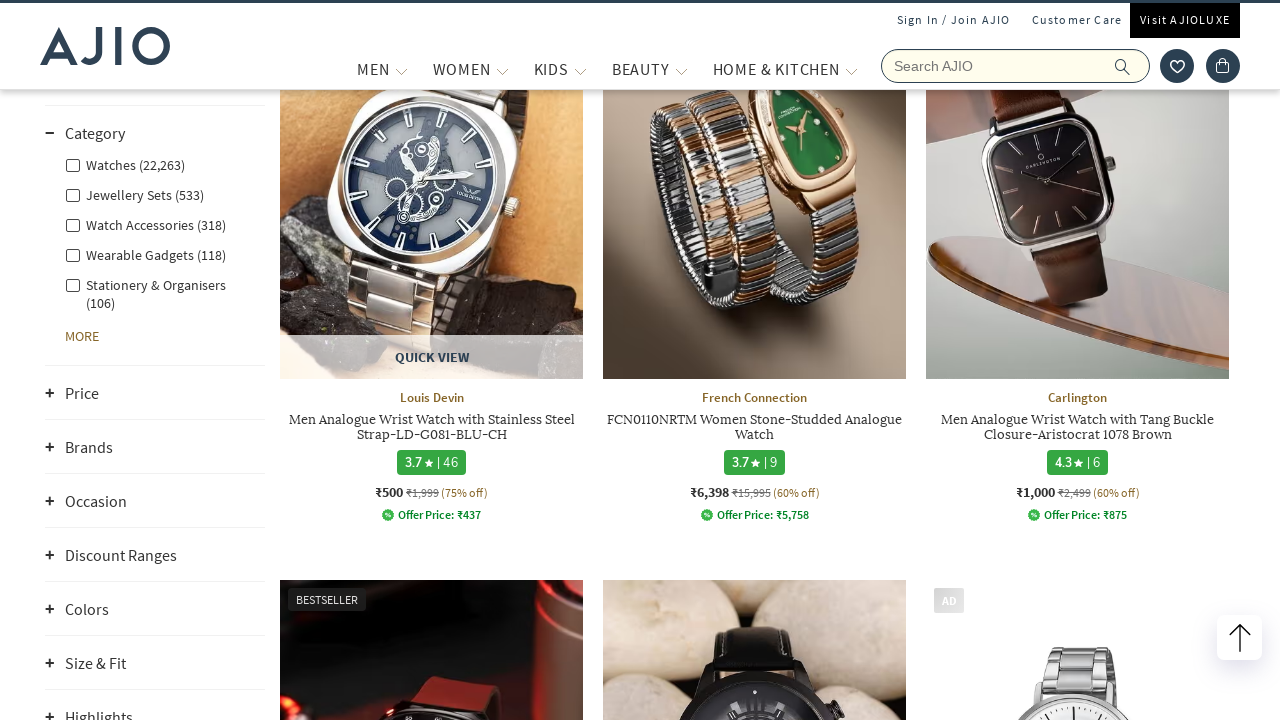

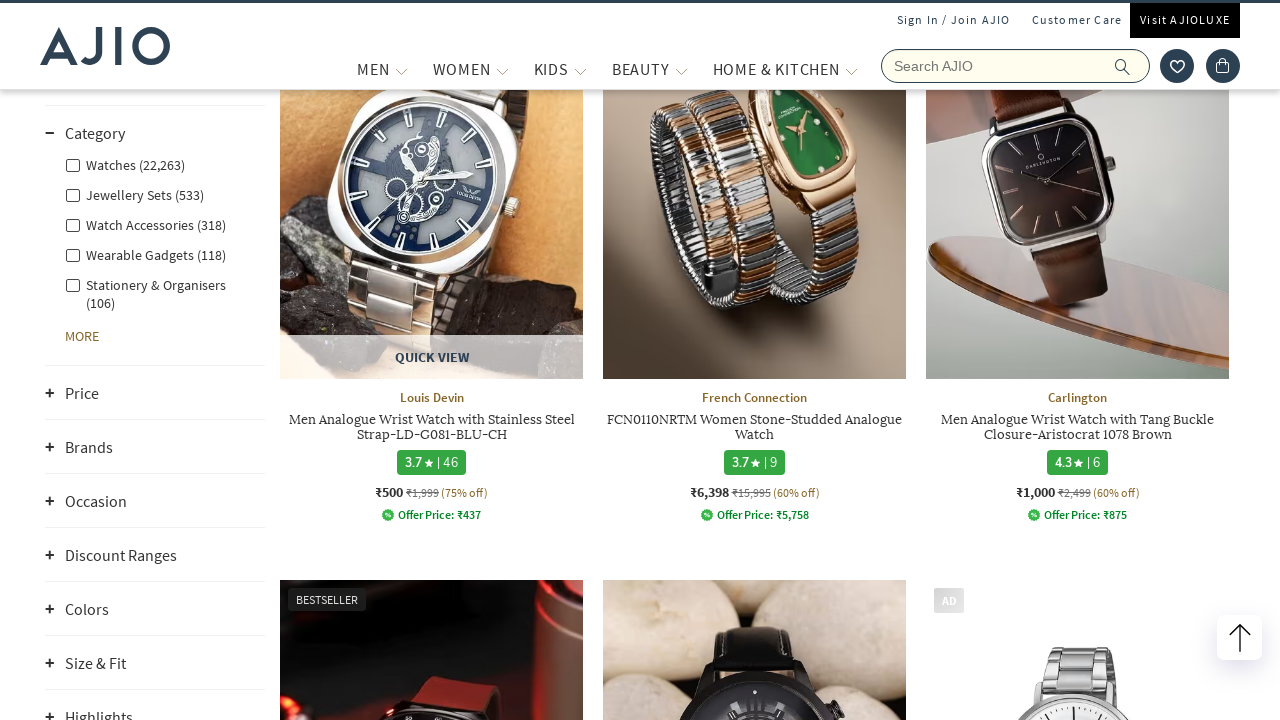